Navigates to a Toutiao news article page and clicks on the article content element to ensure it's interactive.

Starting URL: https://www.toutiao.com/article/7087963907754590757

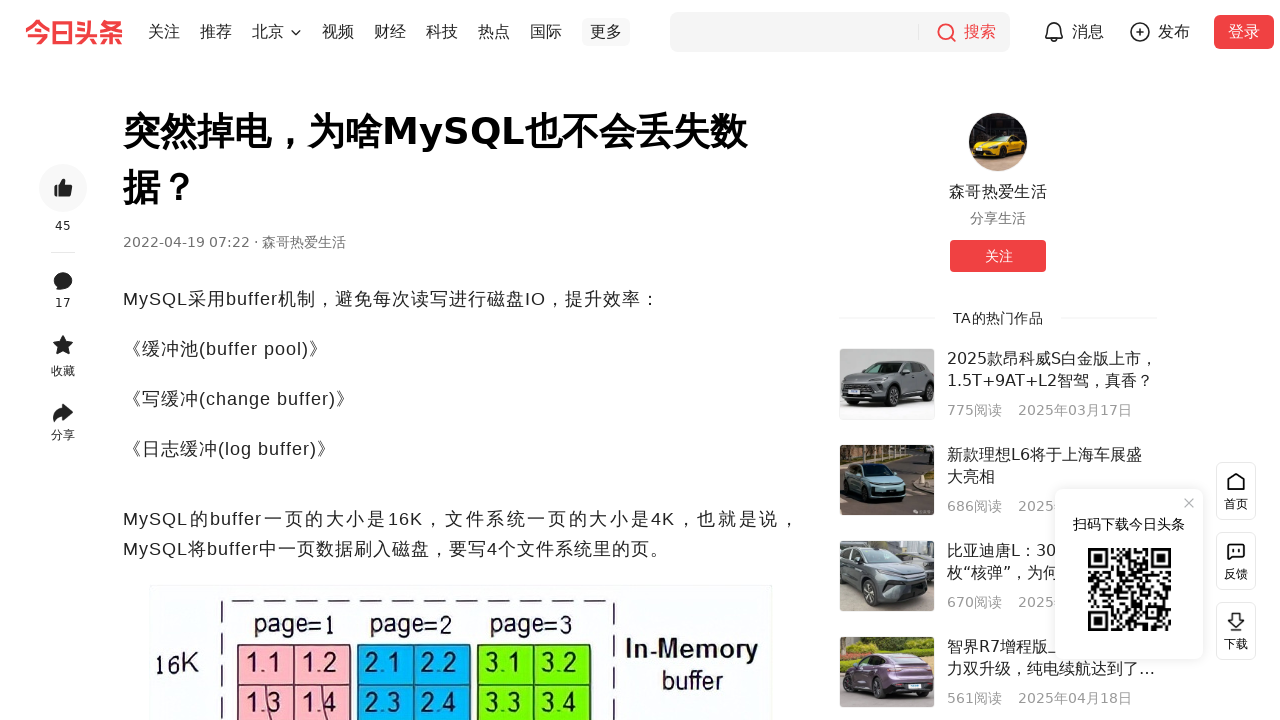

Article content element became visible
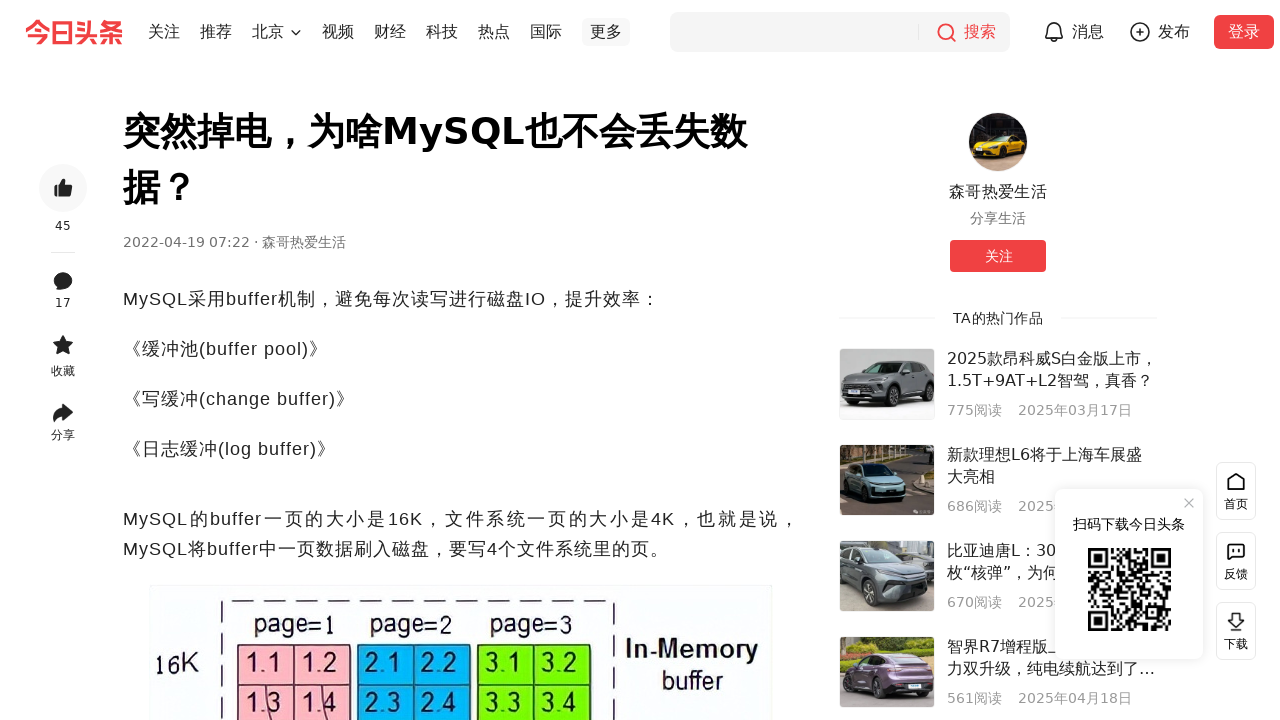

Clicked on article content element to verify interactivity at (461, 360) on .article-content
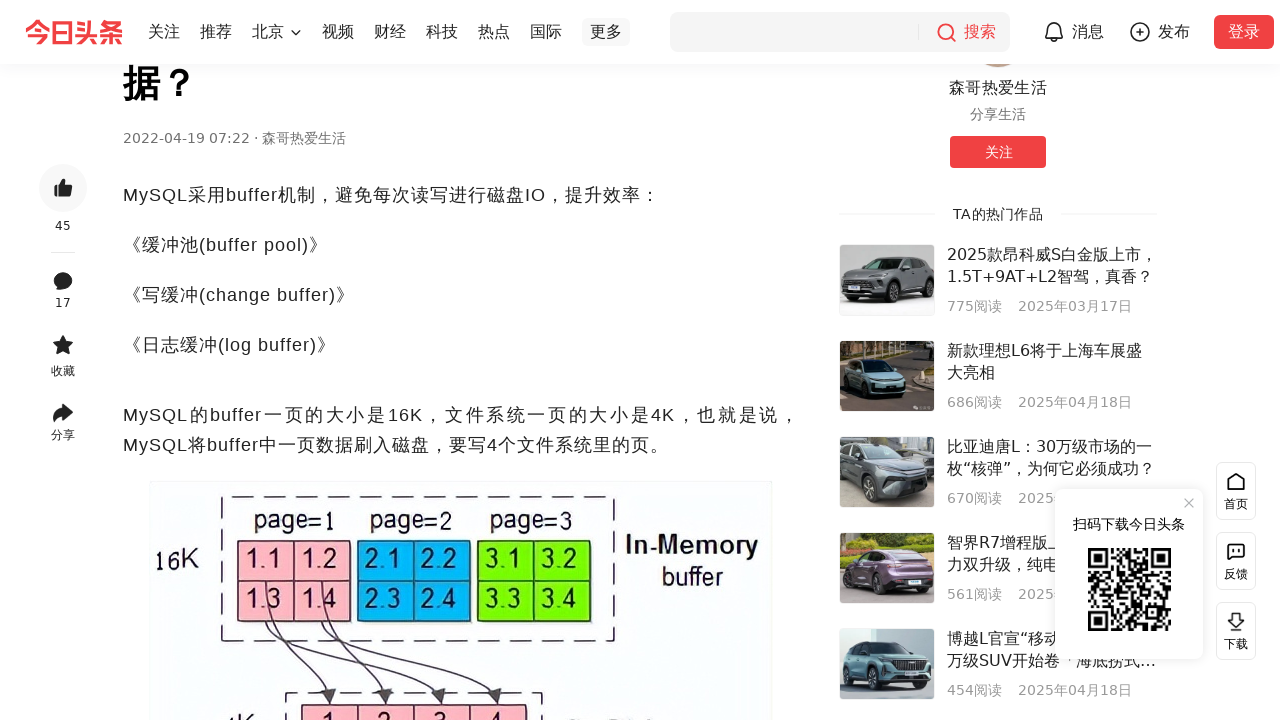

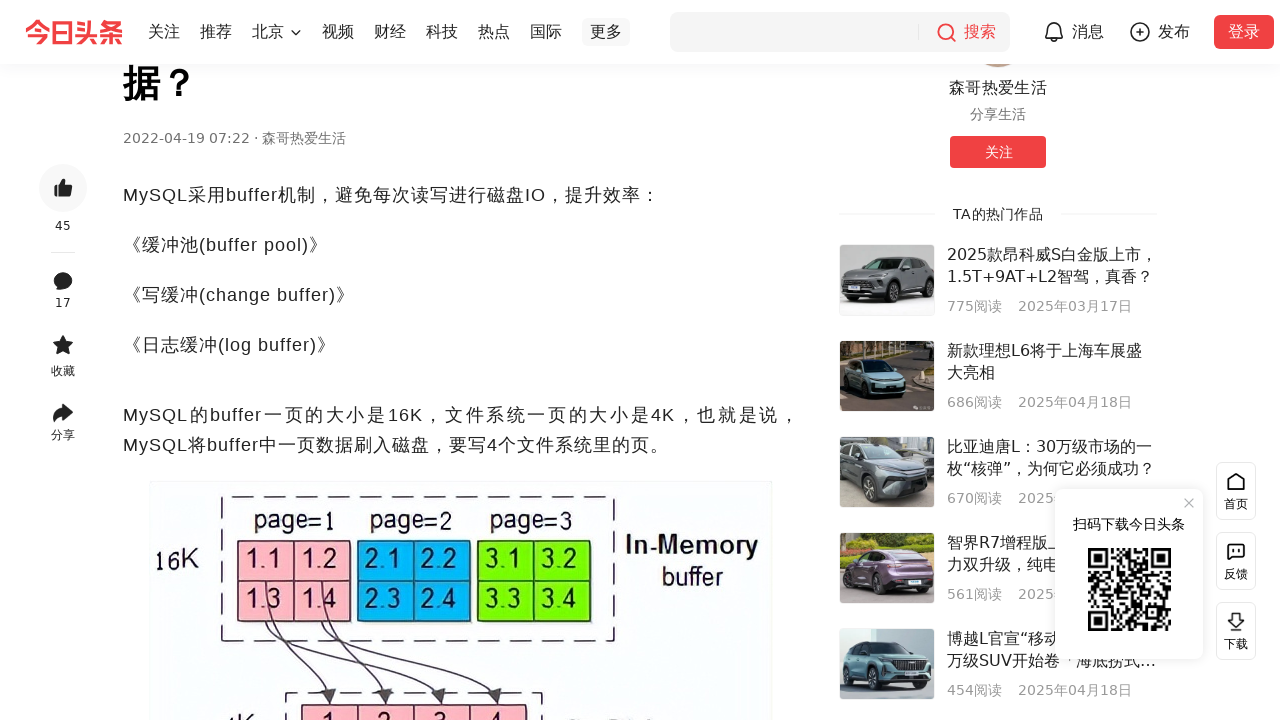